Tests checkbox functionality on the GWT Showcase page by verifying the Monday checkbox state and selecting it if not already selected

Starting URL: http://samples.gwtproject.org/samples/Showcase/Showcase.html#!CwCheckBox

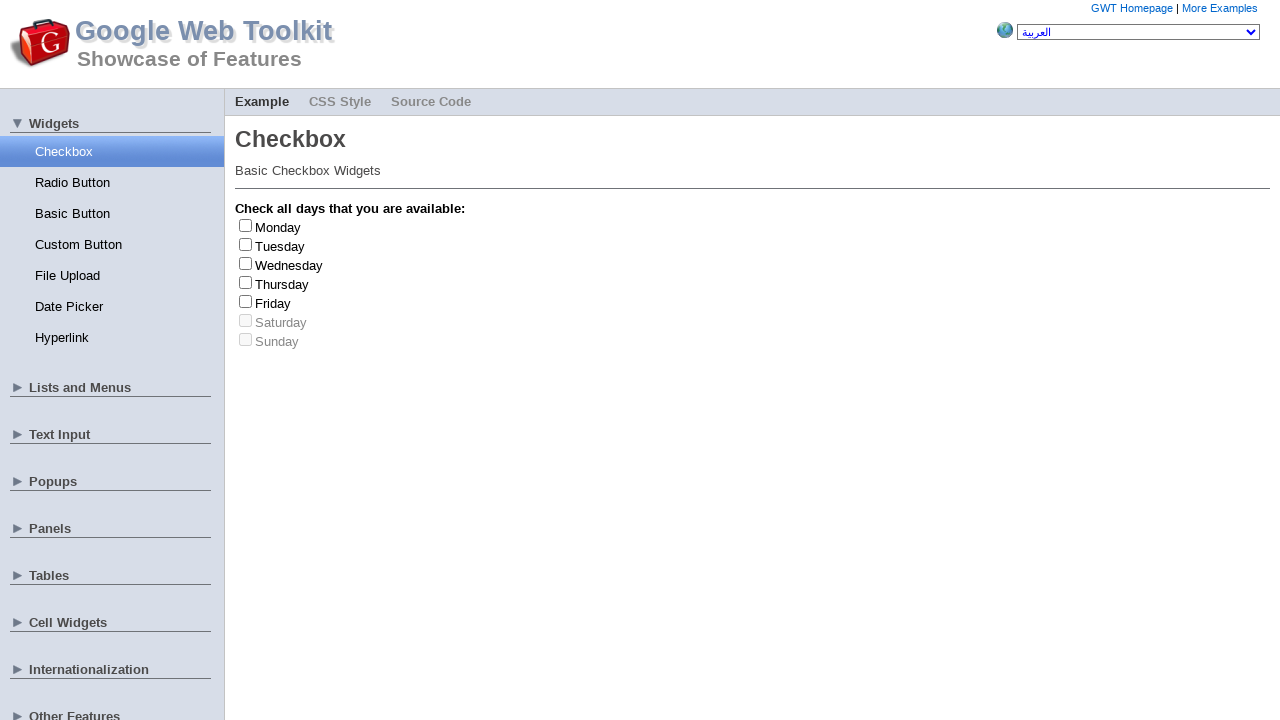

Waited for Monday checkbox to be available
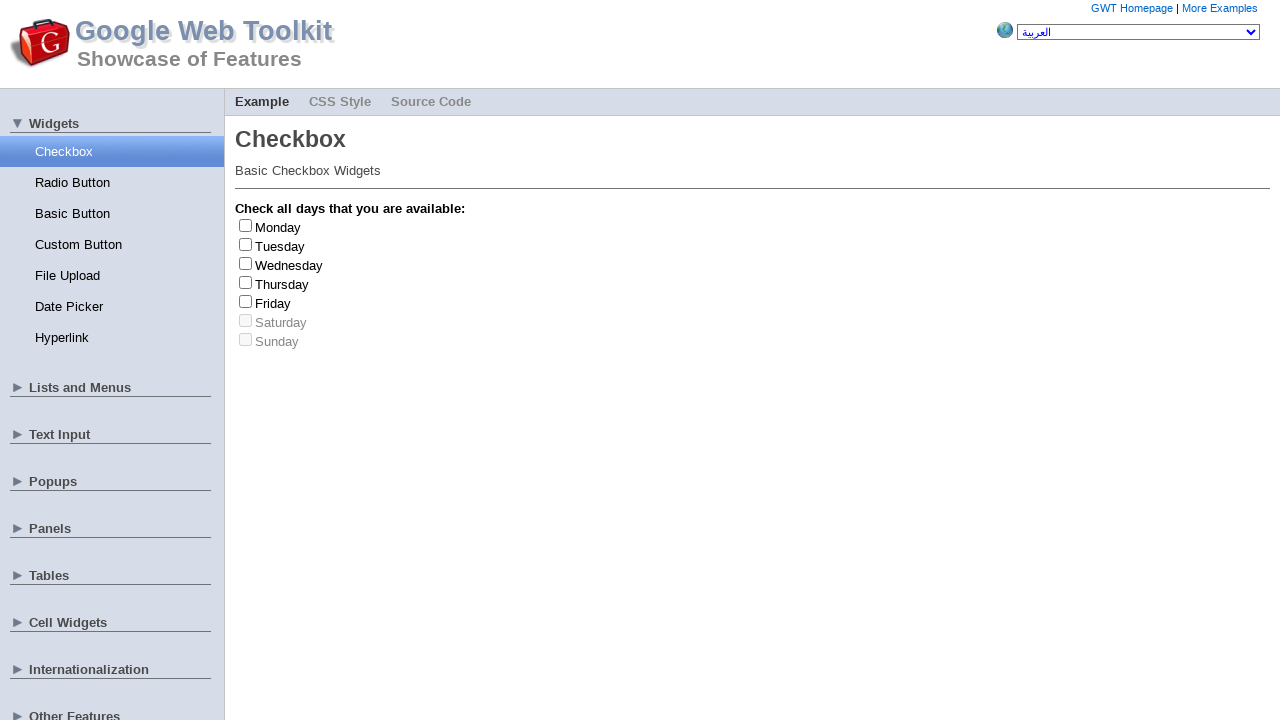

Verified Monday checkbox is not currently selected
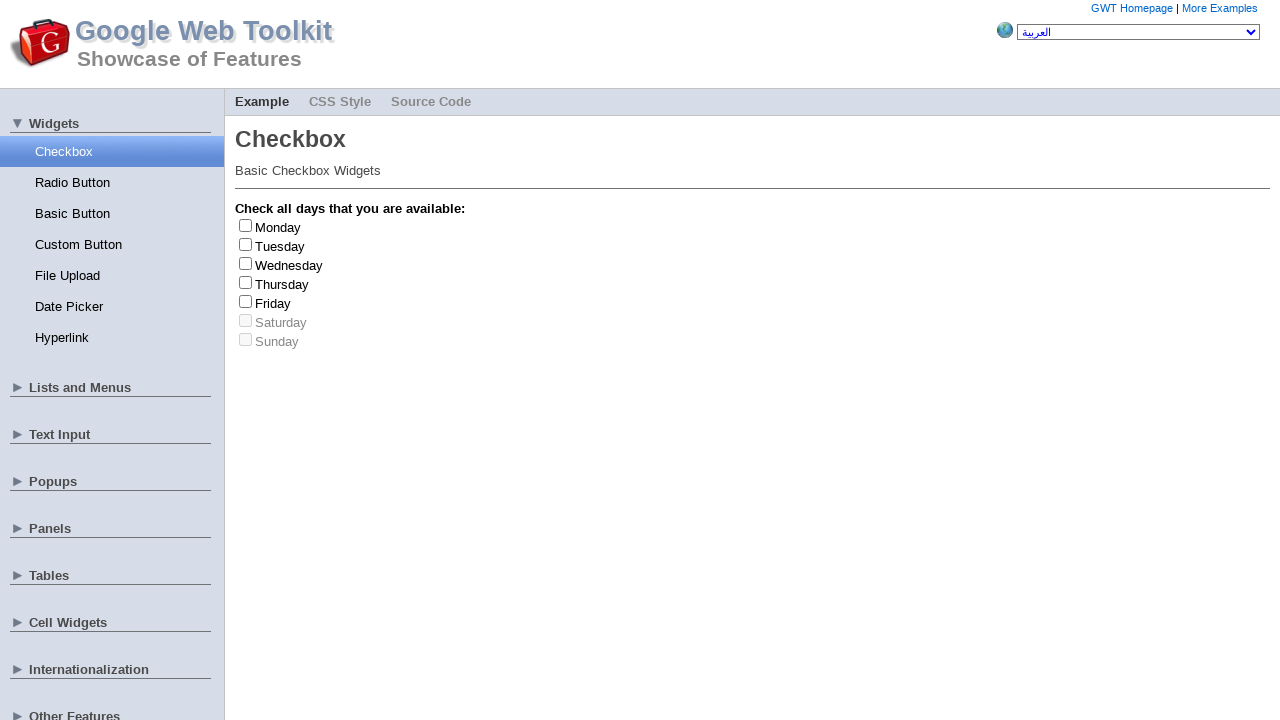

Clicked Monday checkbox to select it at (246, 225) on #gwt-debug-cwCheckBox-Monday-input
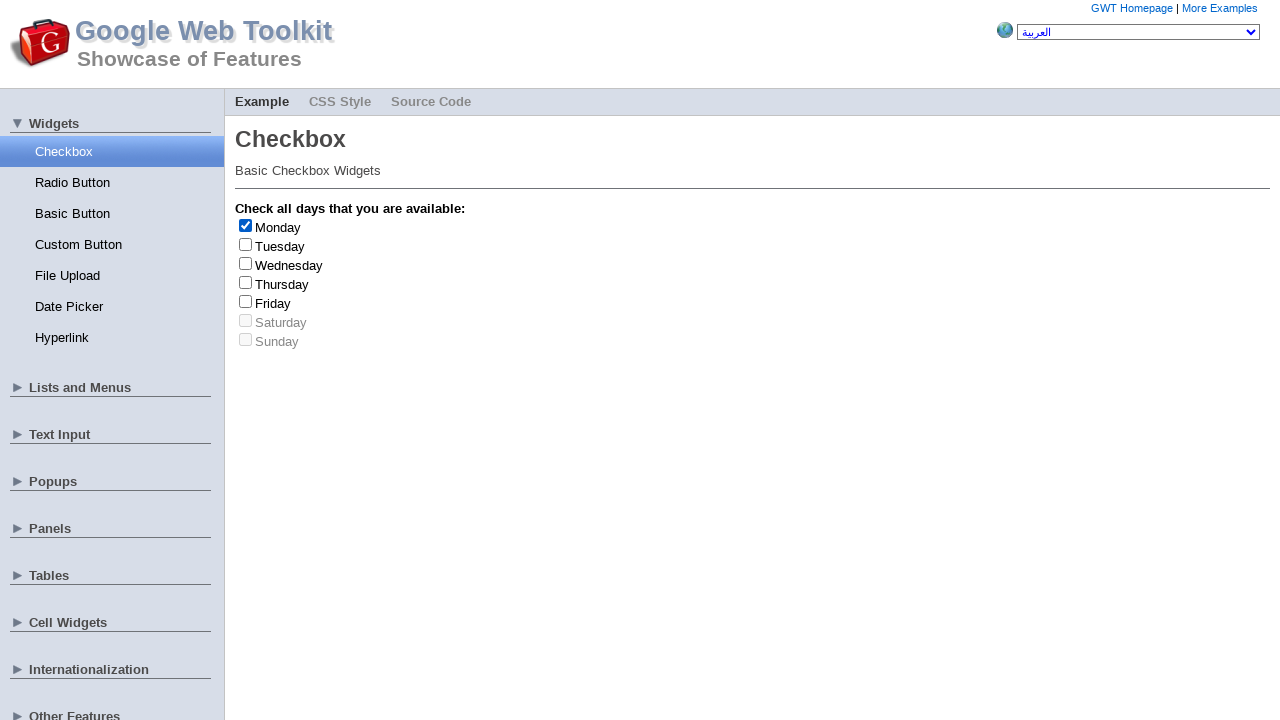

Verified Monday checkbox is now selected
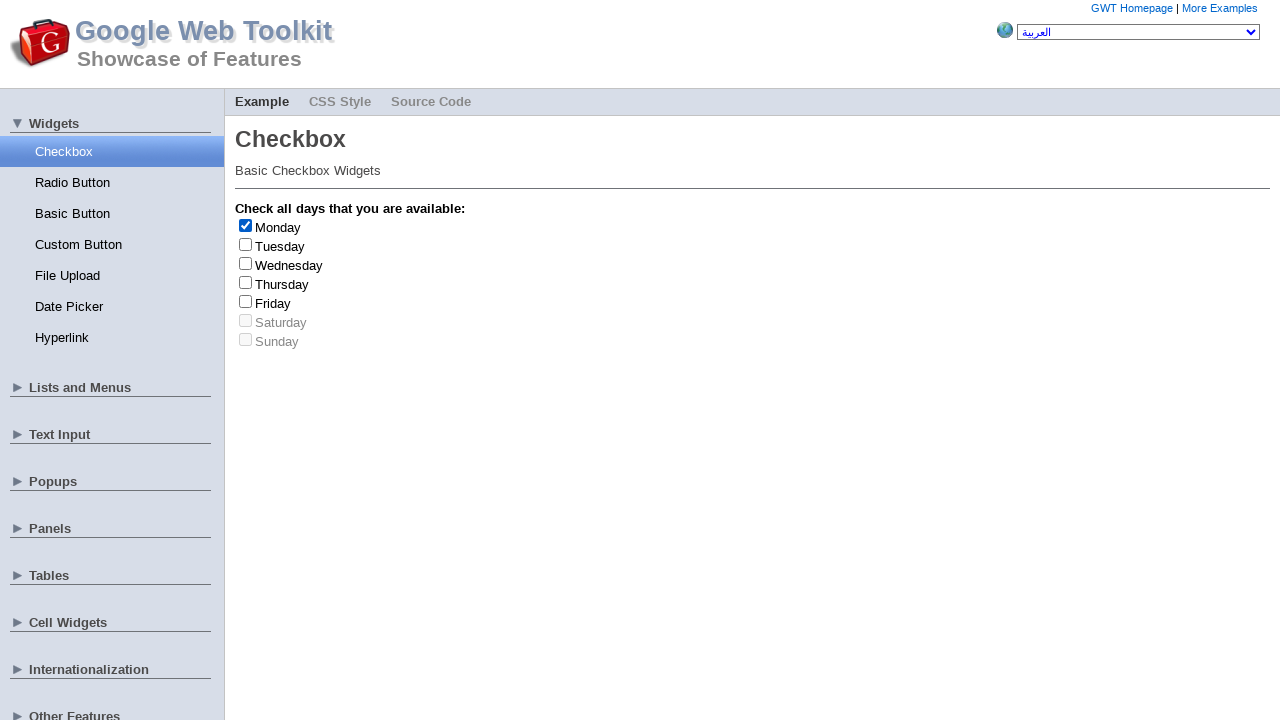

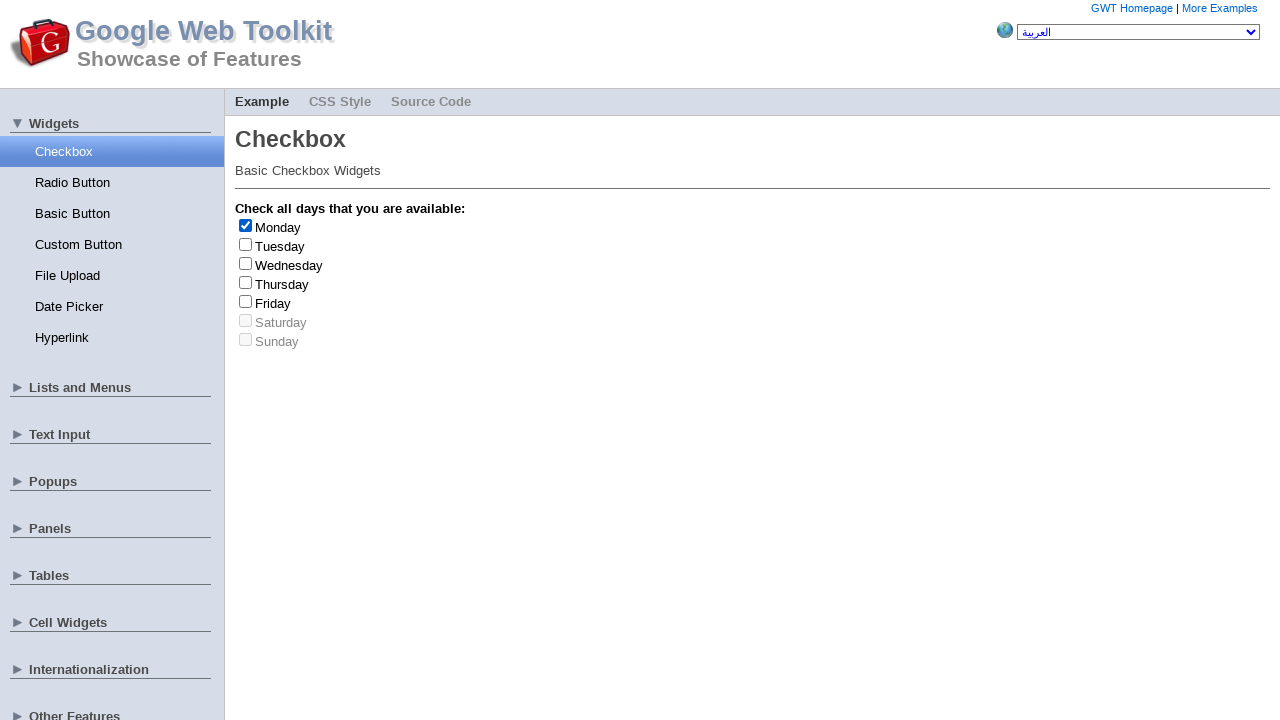